Attempts to locate and click the red (alert) button using various selectors

Starting URL: https://the-internet.herokuapp.com/challenging_dom

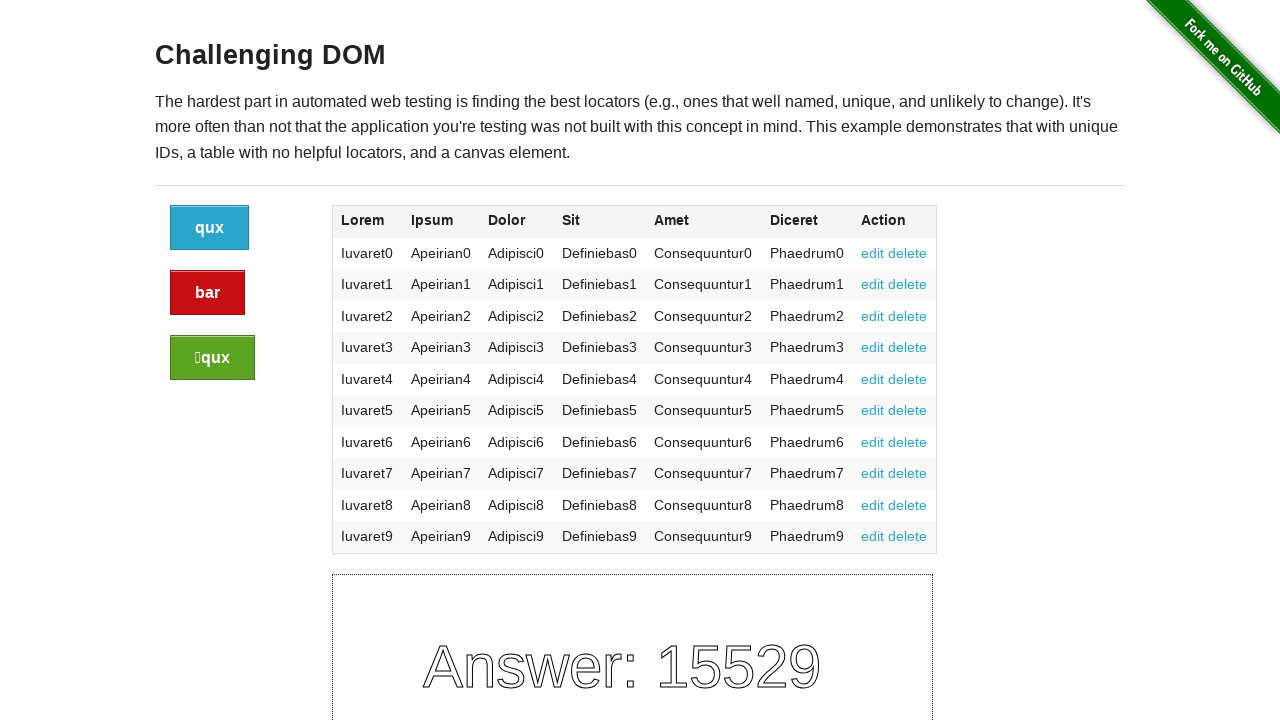

Located red (alert) button using class selector '.button.alert'
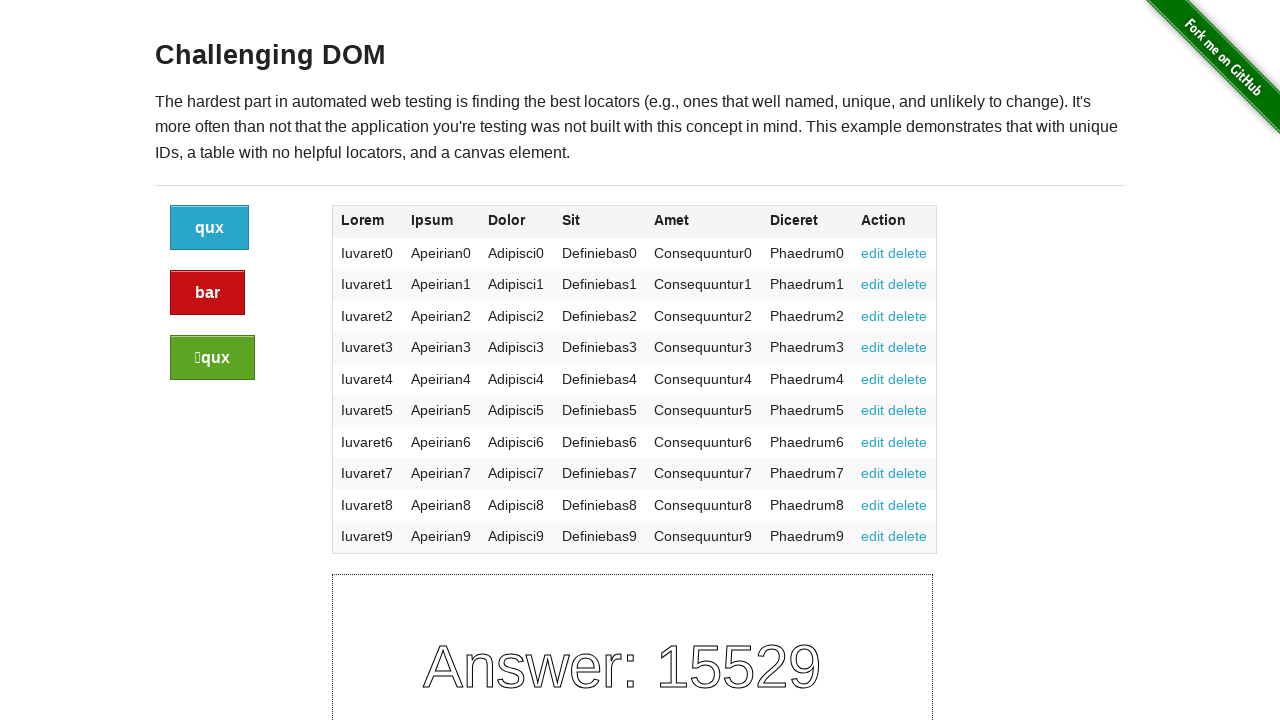

Waited for red button to be ready
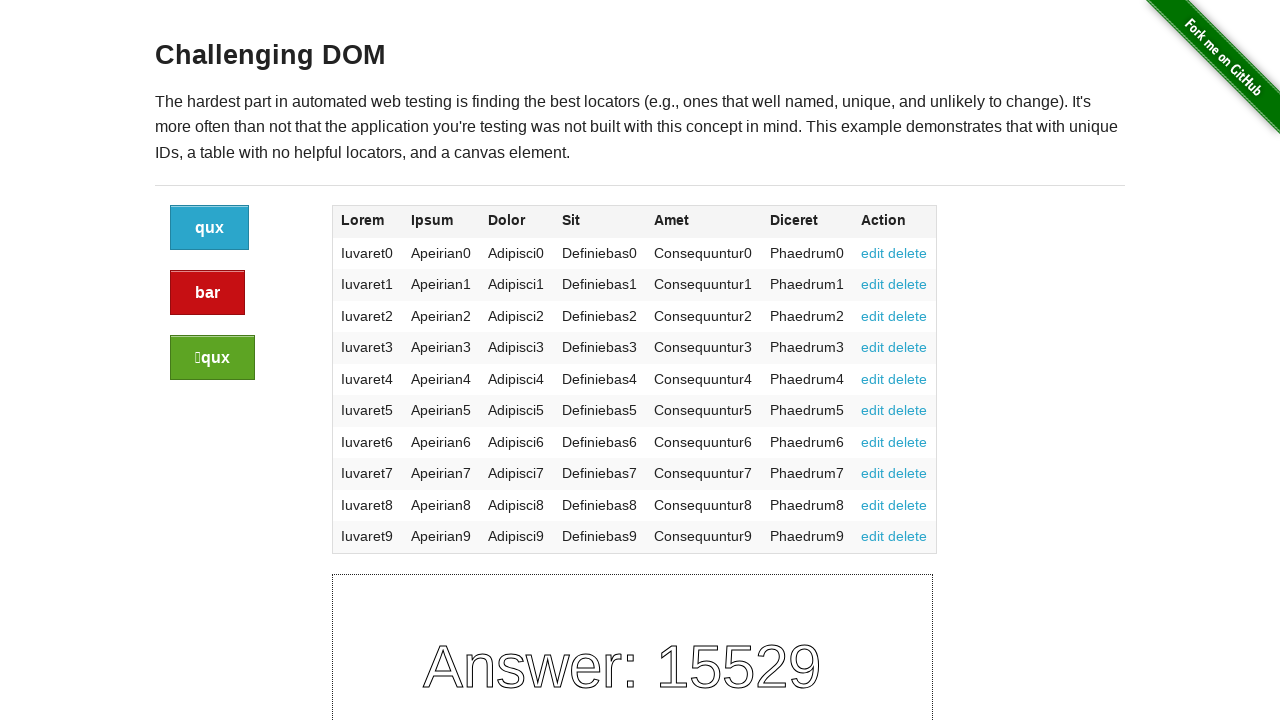

Clicked the red (alert) button at (208, 293) on .button.alert
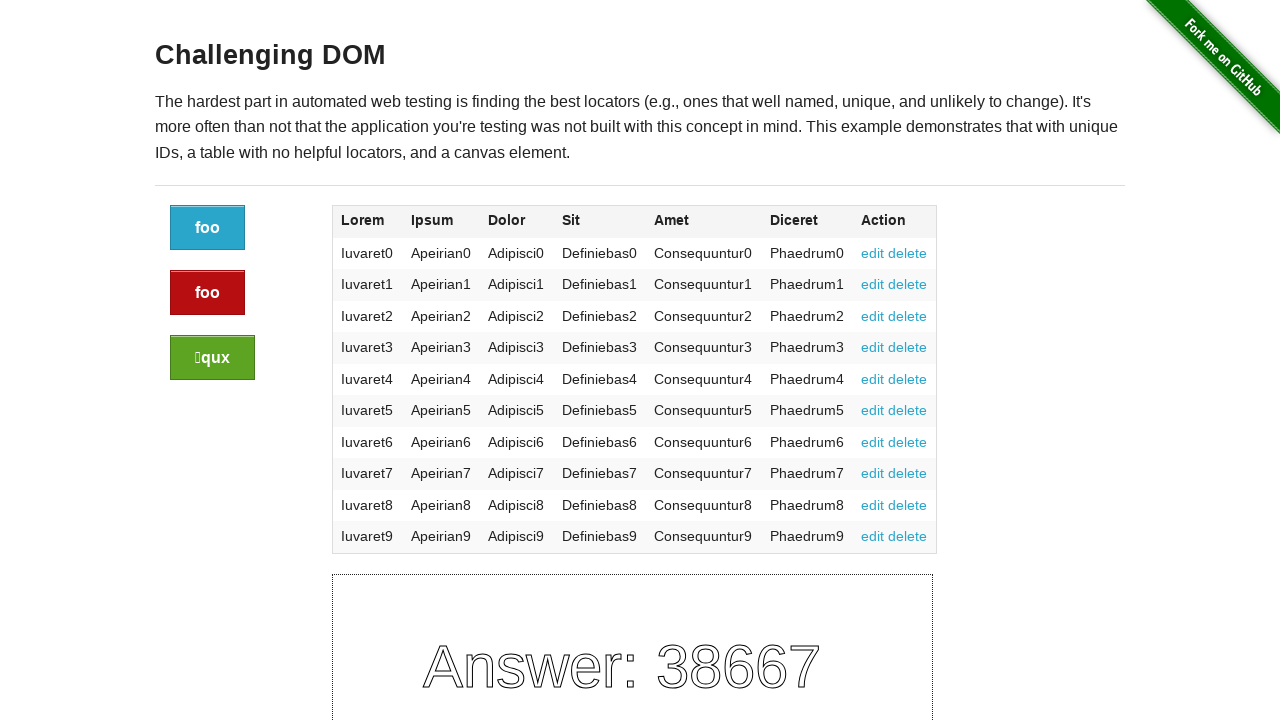

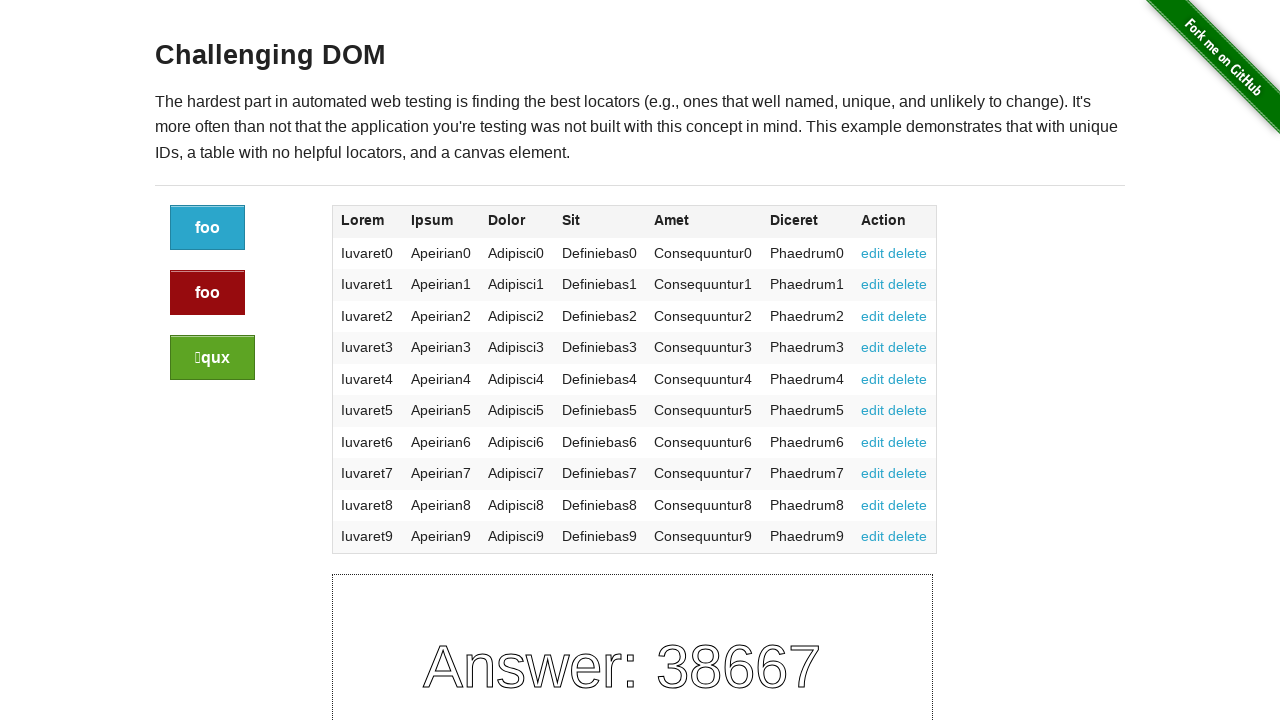